Tests add/remove elements functionality by clicking the Add Element button 10 times and verifying 10 delete buttons are created

Starting URL: http://the-internet.herokuapp.com/add_remove_elements/

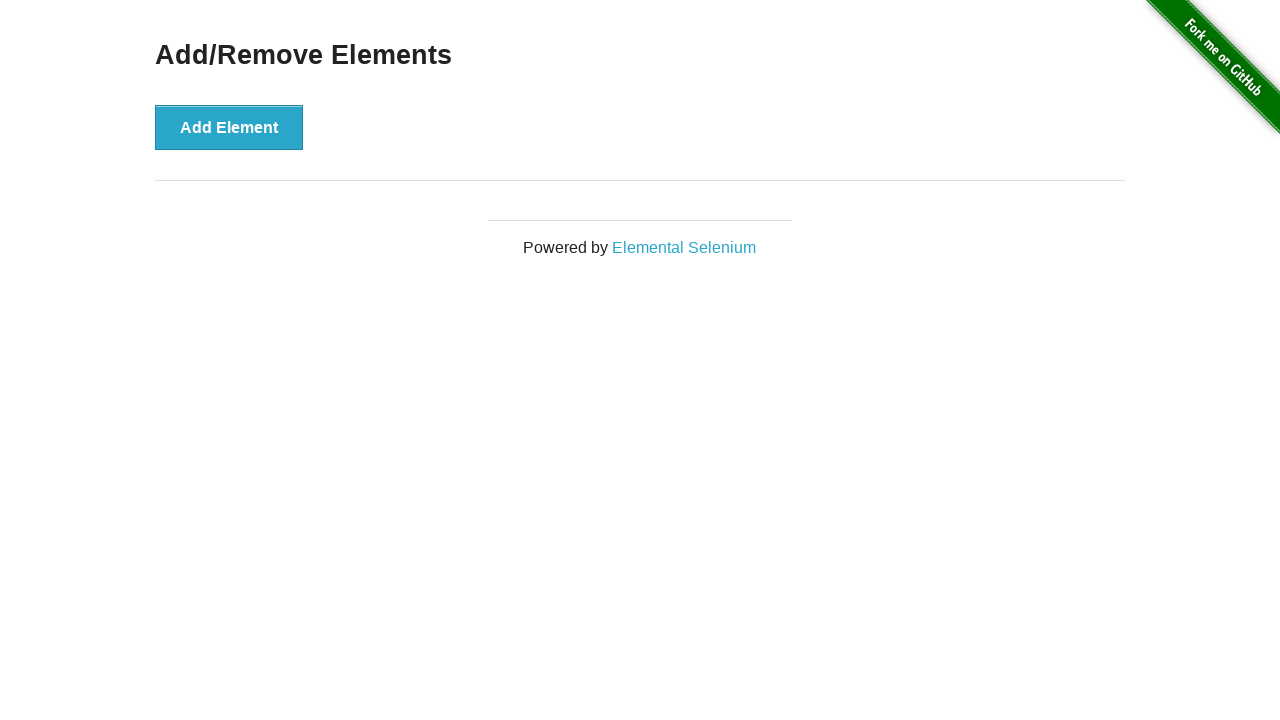

Add Element button is visible on the page
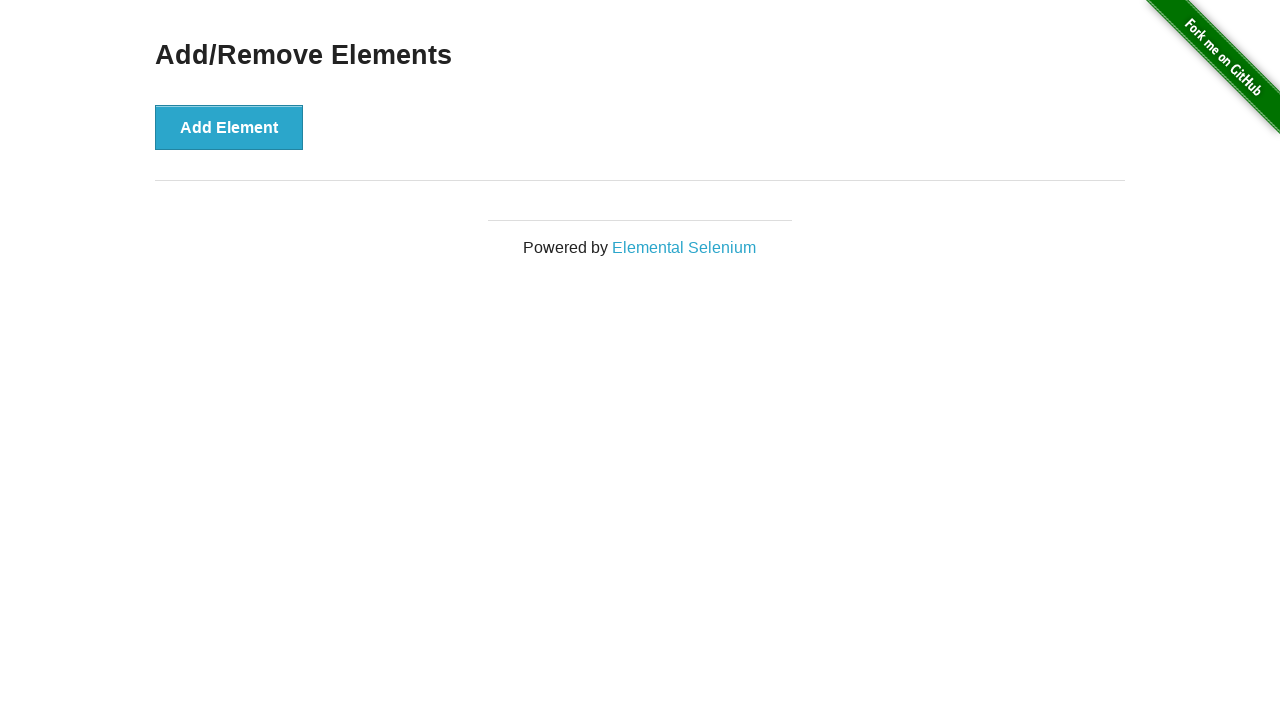

Clicked Add Element button (iteration 1/10) at (229, 127) on xpath=//div[@id='content']//button[.='Add Element']
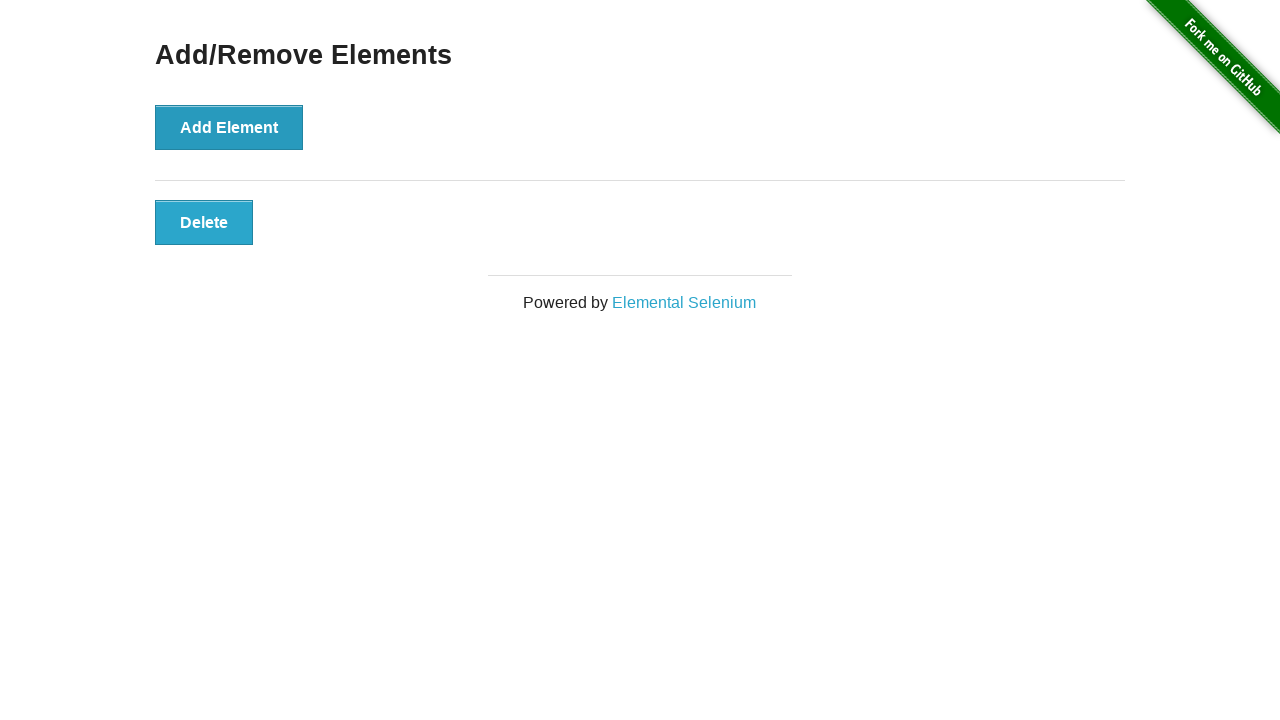

Clicked Add Element button (iteration 2/10) at (229, 127) on xpath=//div[@id='content']//button[.='Add Element']
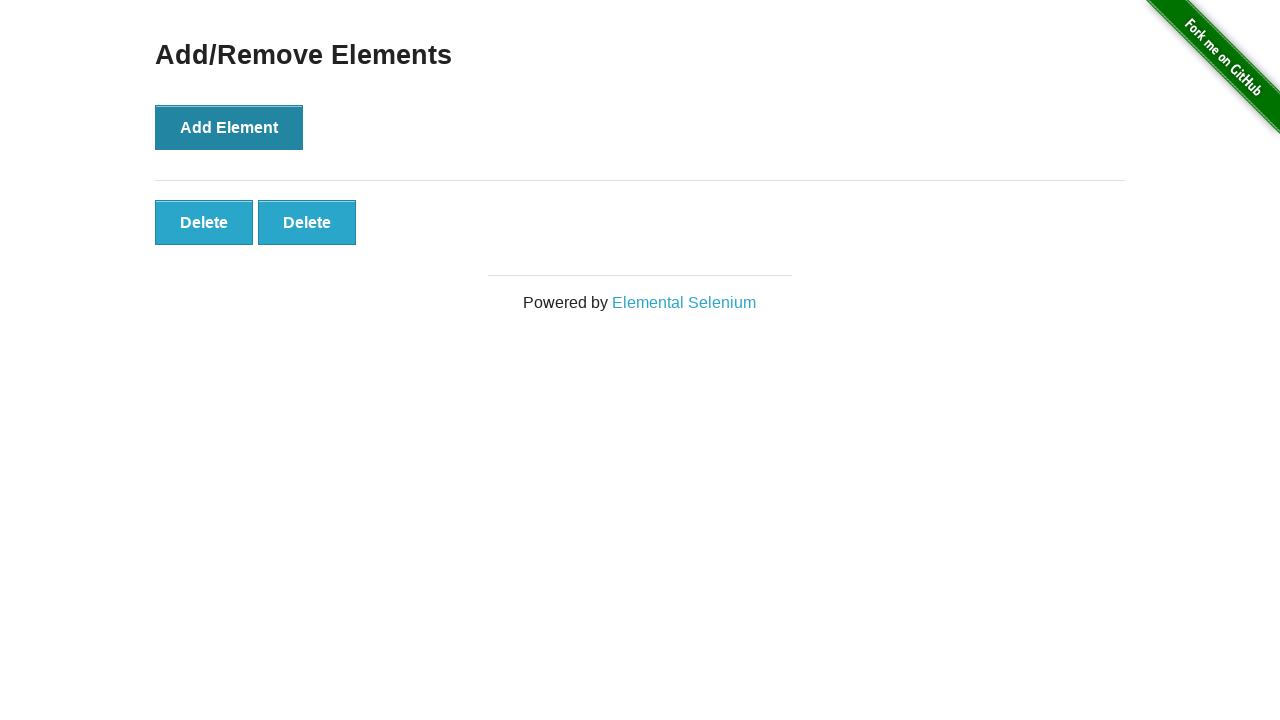

Clicked Add Element button (iteration 3/10) at (229, 127) on xpath=//div[@id='content']//button[.='Add Element']
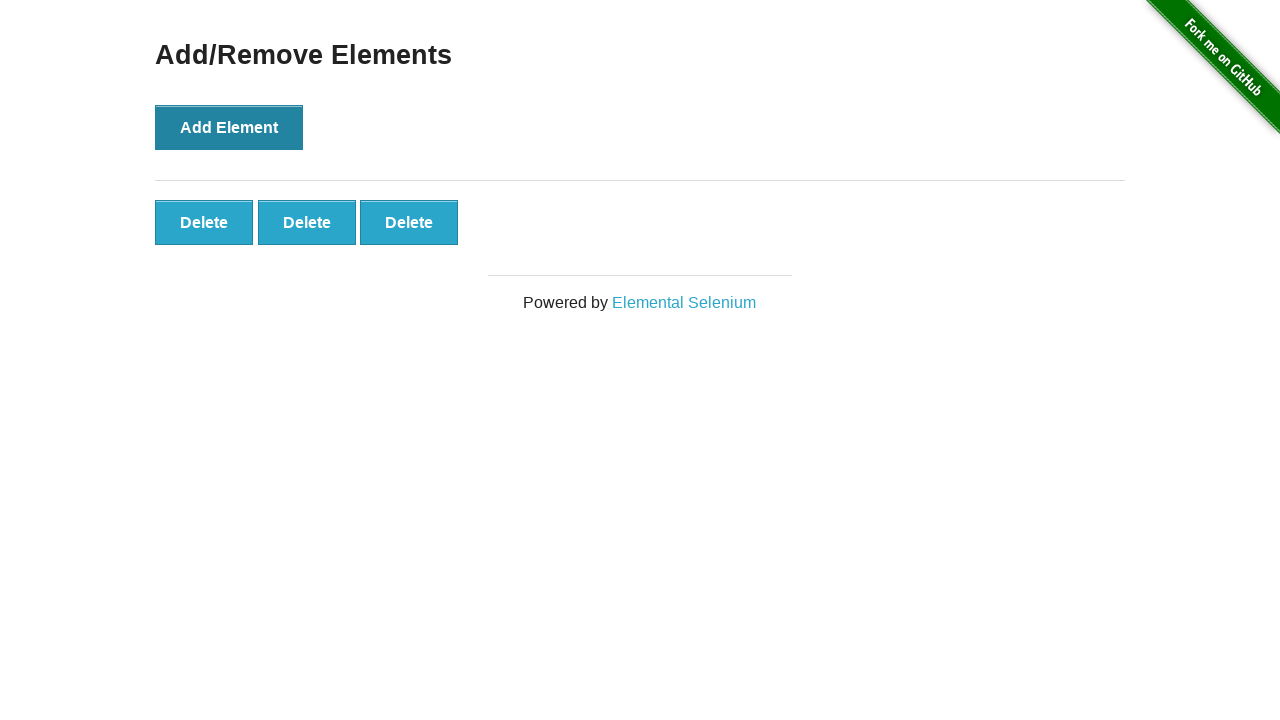

Clicked Add Element button (iteration 4/10) at (229, 127) on xpath=//div[@id='content']//button[.='Add Element']
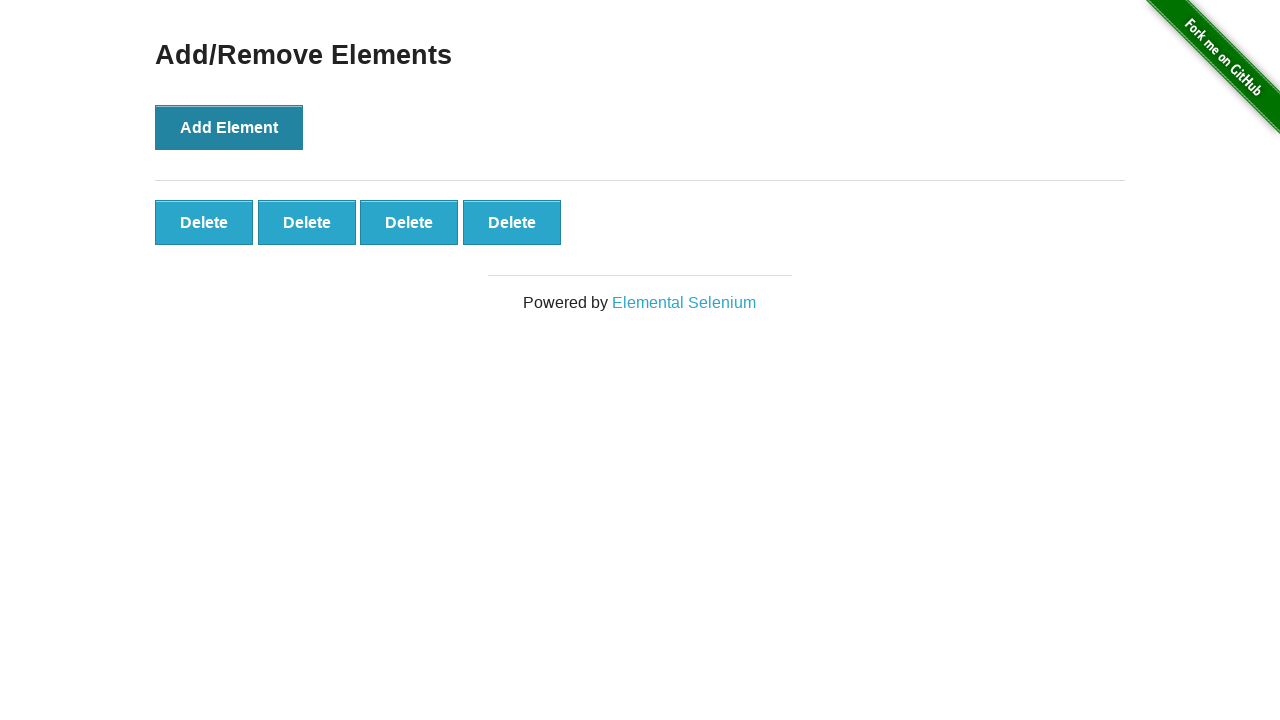

Clicked Add Element button (iteration 5/10) at (229, 127) on xpath=//div[@id='content']//button[.='Add Element']
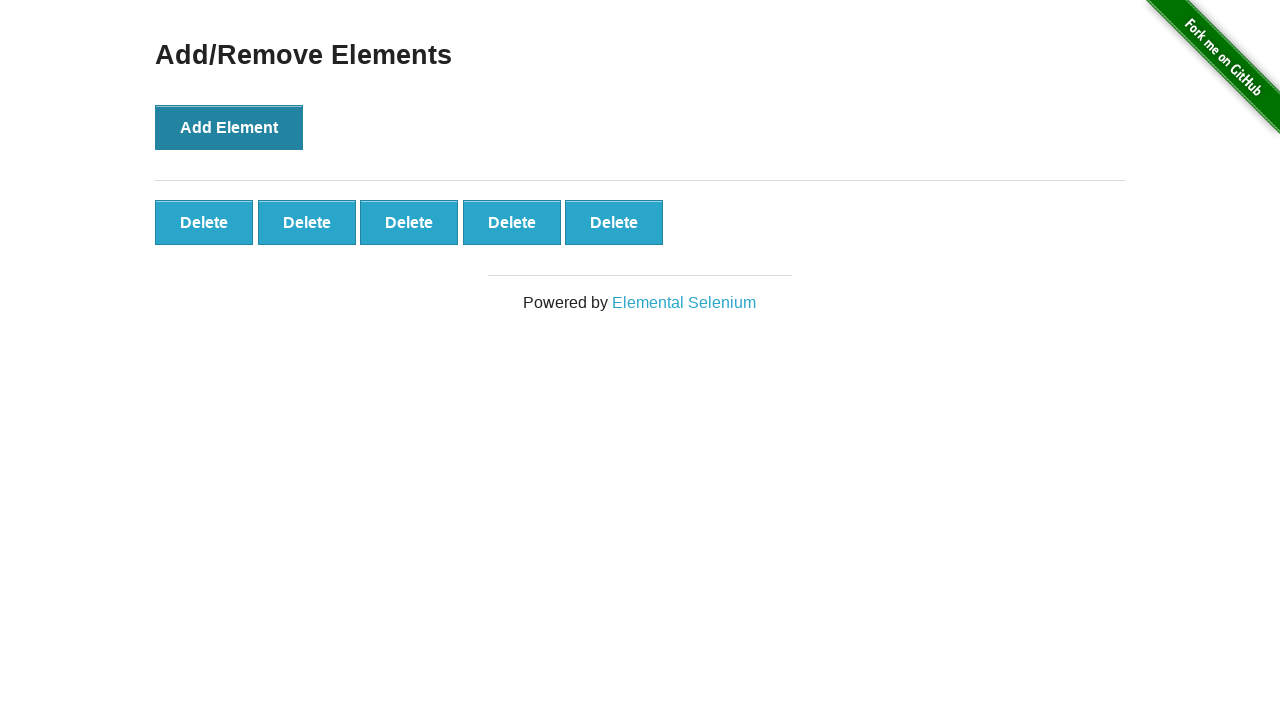

Clicked Add Element button (iteration 6/10) at (229, 127) on xpath=//div[@id='content']//button[.='Add Element']
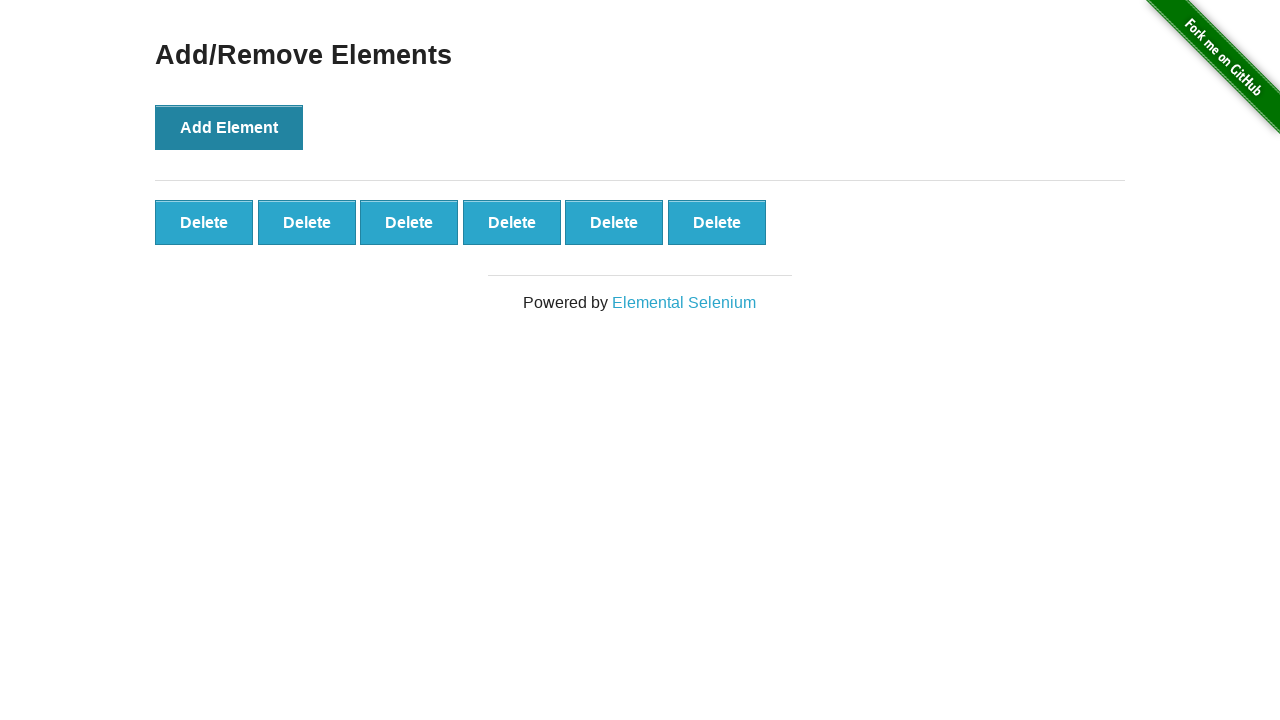

Clicked Add Element button (iteration 7/10) at (229, 127) on xpath=//div[@id='content']//button[.='Add Element']
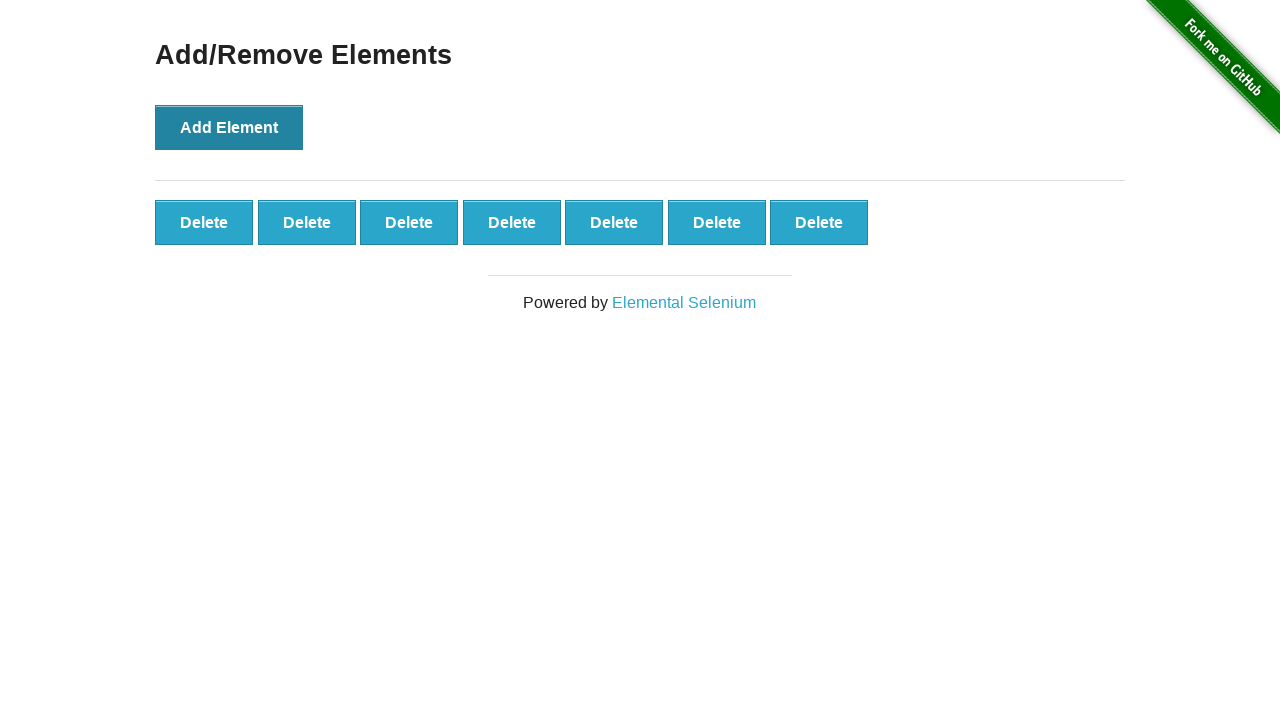

Clicked Add Element button (iteration 8/10) at (229, 127) on xpath=//div[@id='content']//button[.='Add Element']
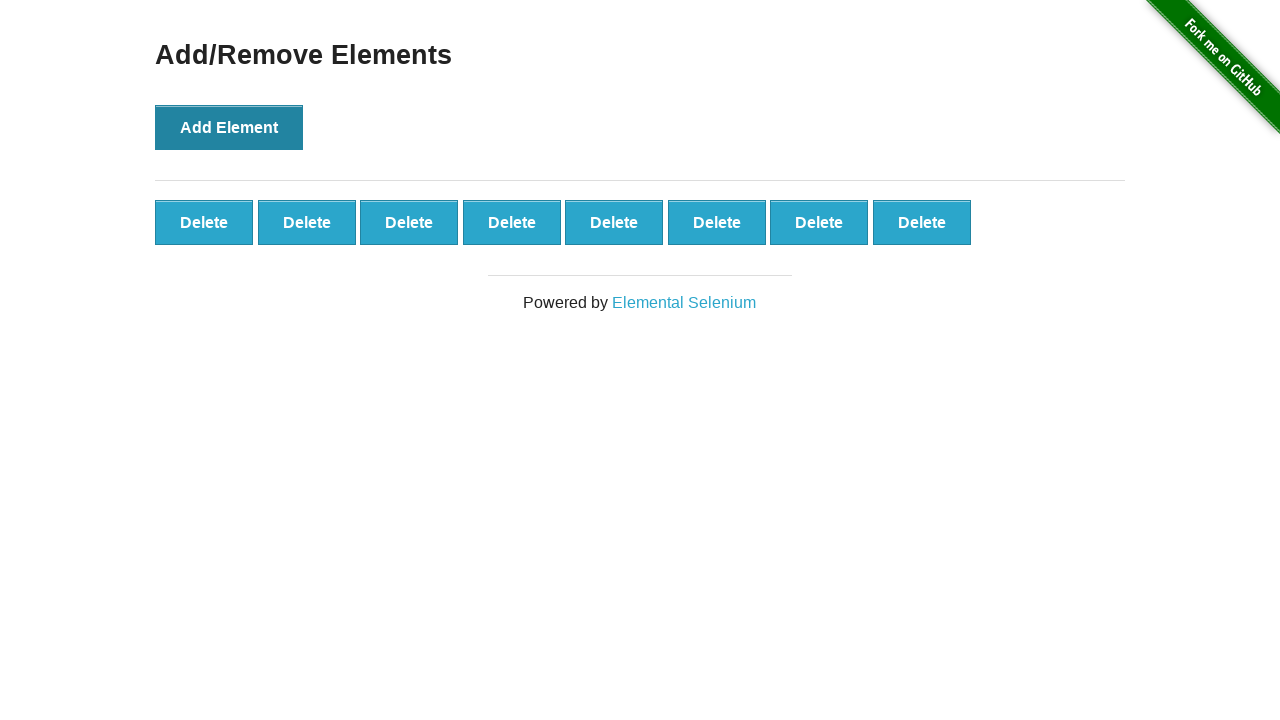

Clicked Add Element button (iteration 9/10) at (229, 127) on xpath=//div[@id='content']//button[.='Add Element']
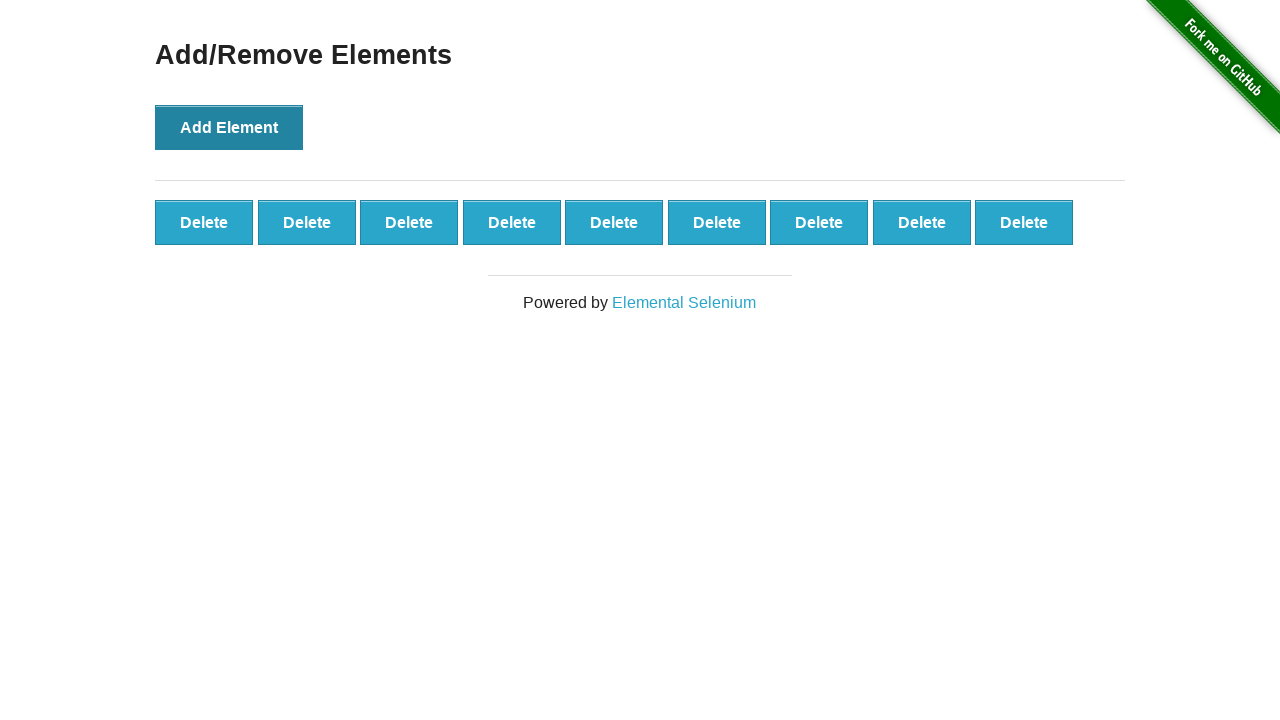

Clicked Add Element button (iteration 10/10) at (229, 127) on xpath=//div[@id='content']//button[.='Add Element']
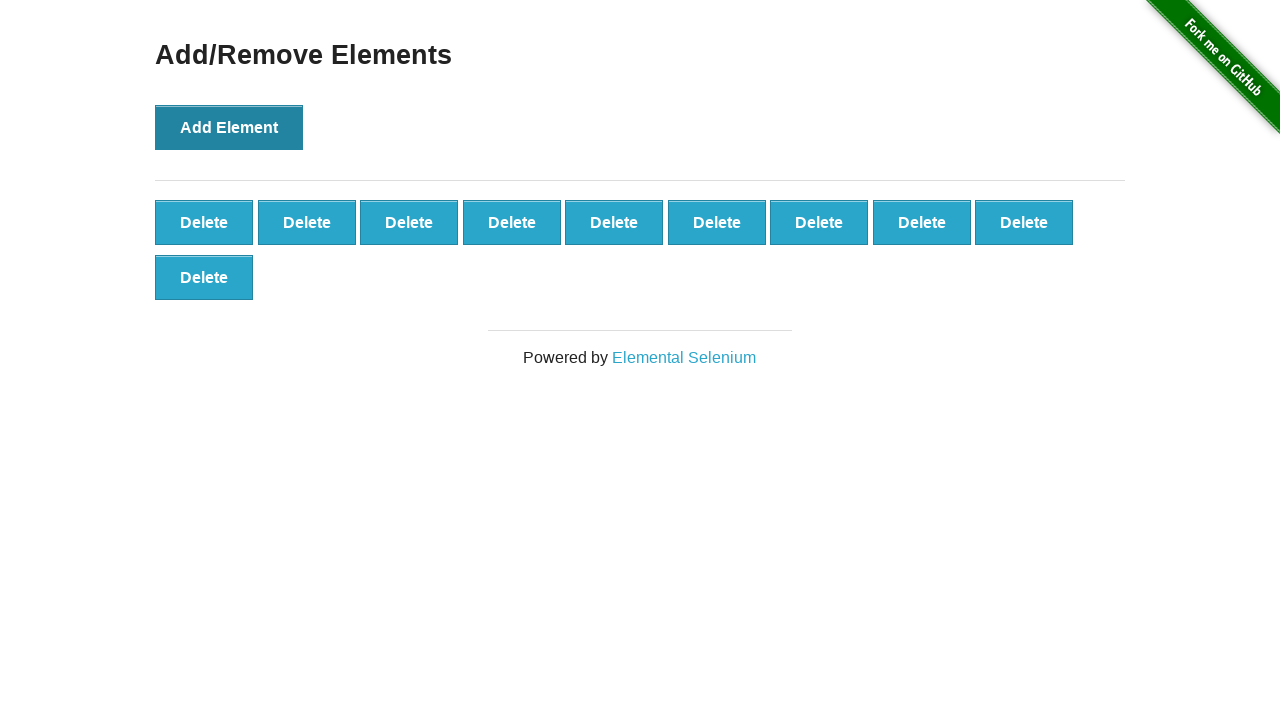

Located all delete buttons with class 'added-manually'
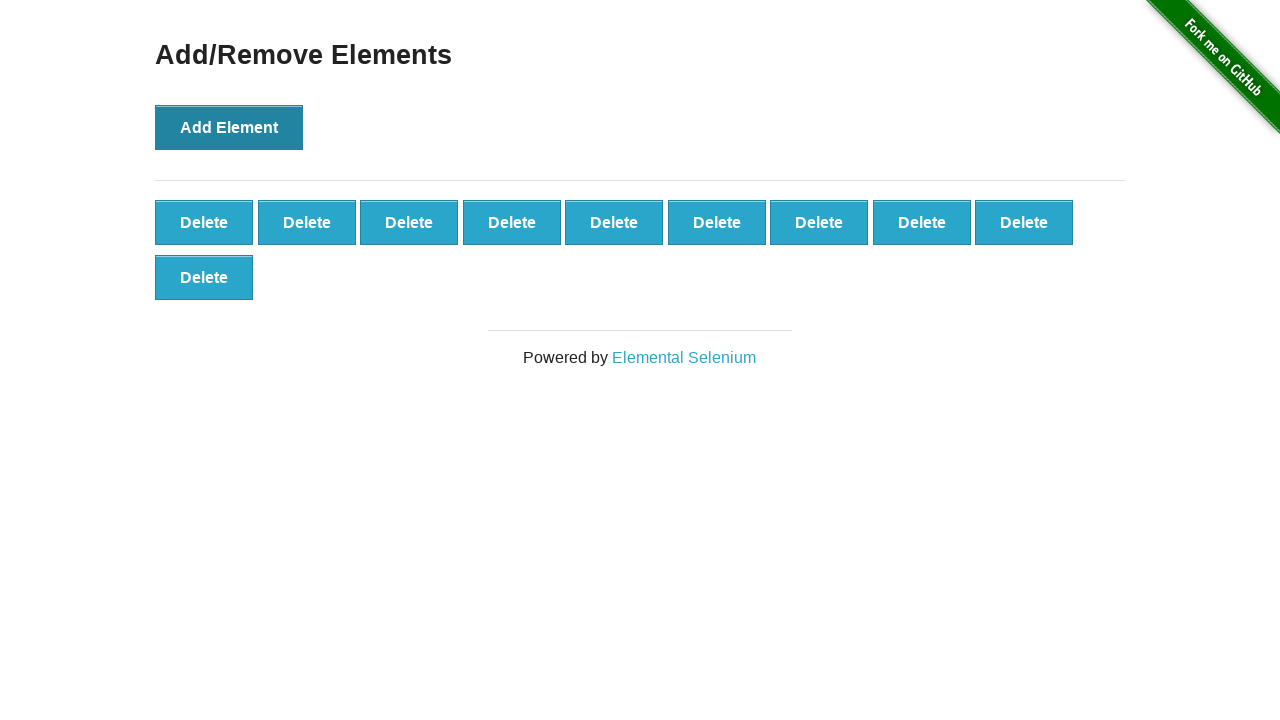

Verified that 10 delete buttons were successfully created
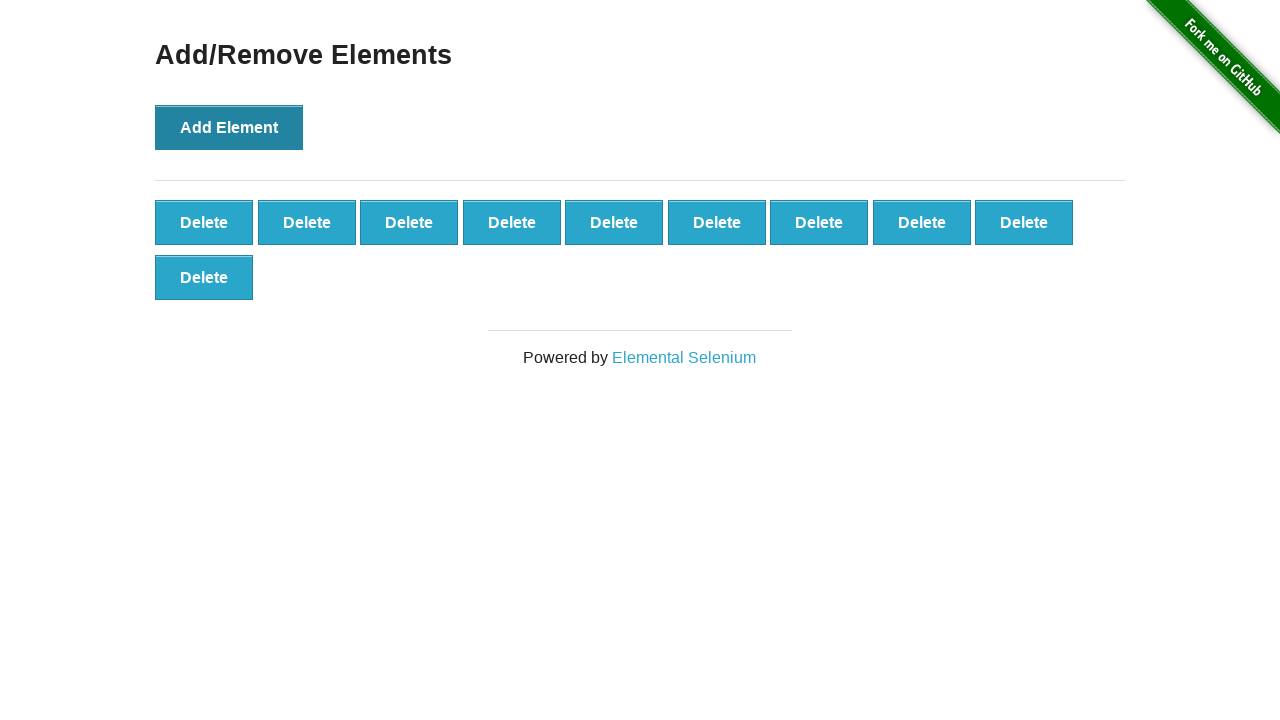

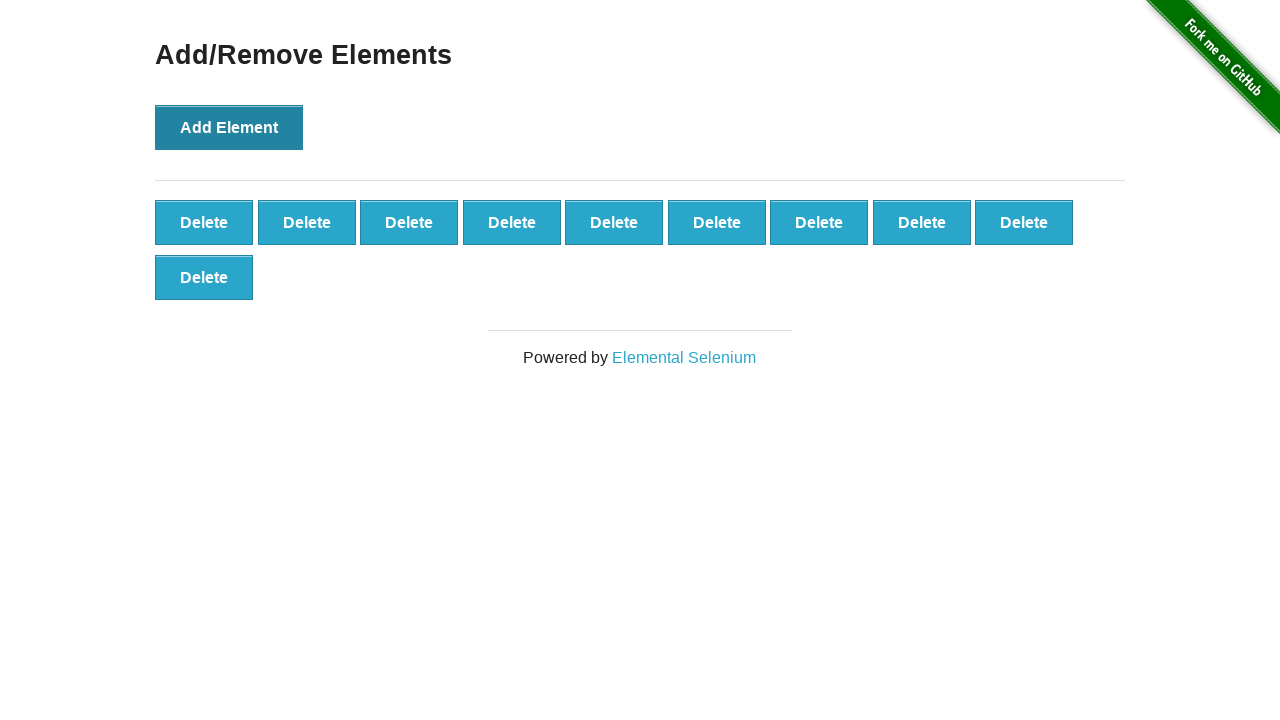